Tests JavaScript prompt alert handling by clicking a button to trigger a prompt, entering text into the prompt dialog, accepting it, and verifying the result message is displayed.

Starting URL: https://the-internet.herokuapp.com/javascript_alerts

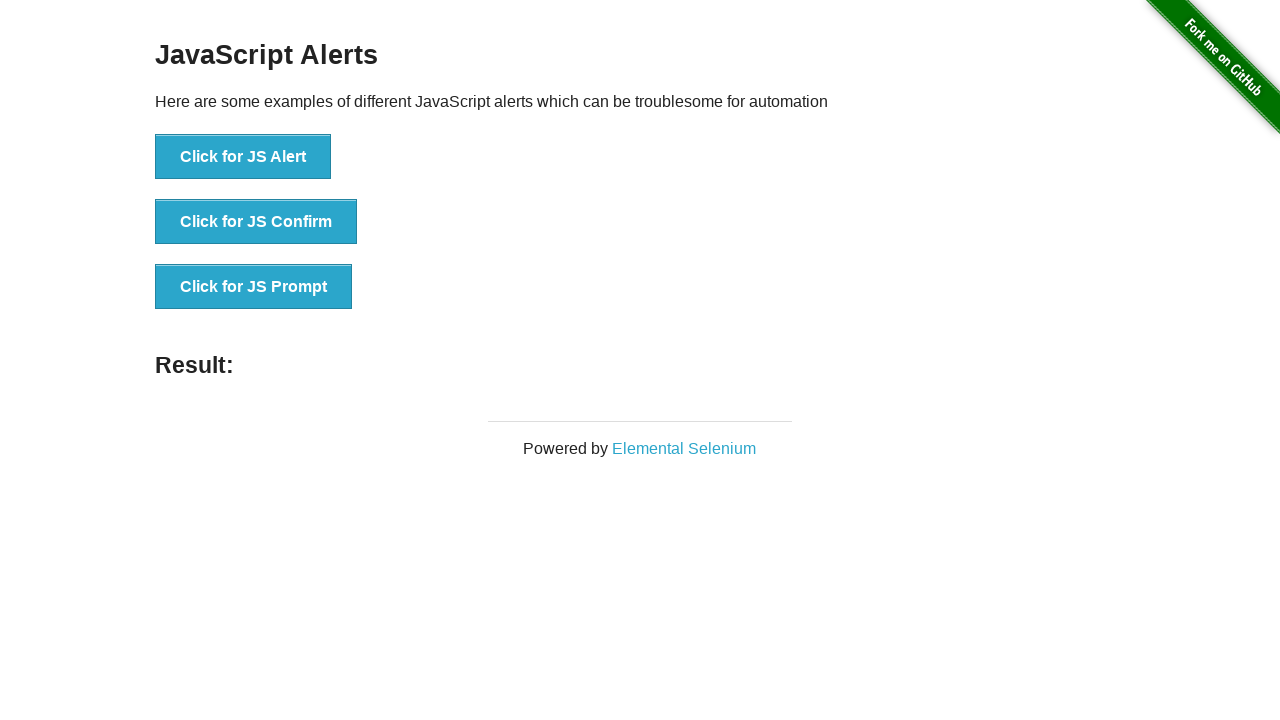

Clicked the third button to trigger JS Prompt alert at (254, 287) on xpath=//*[@id='content']/div/ul/li[3]/button
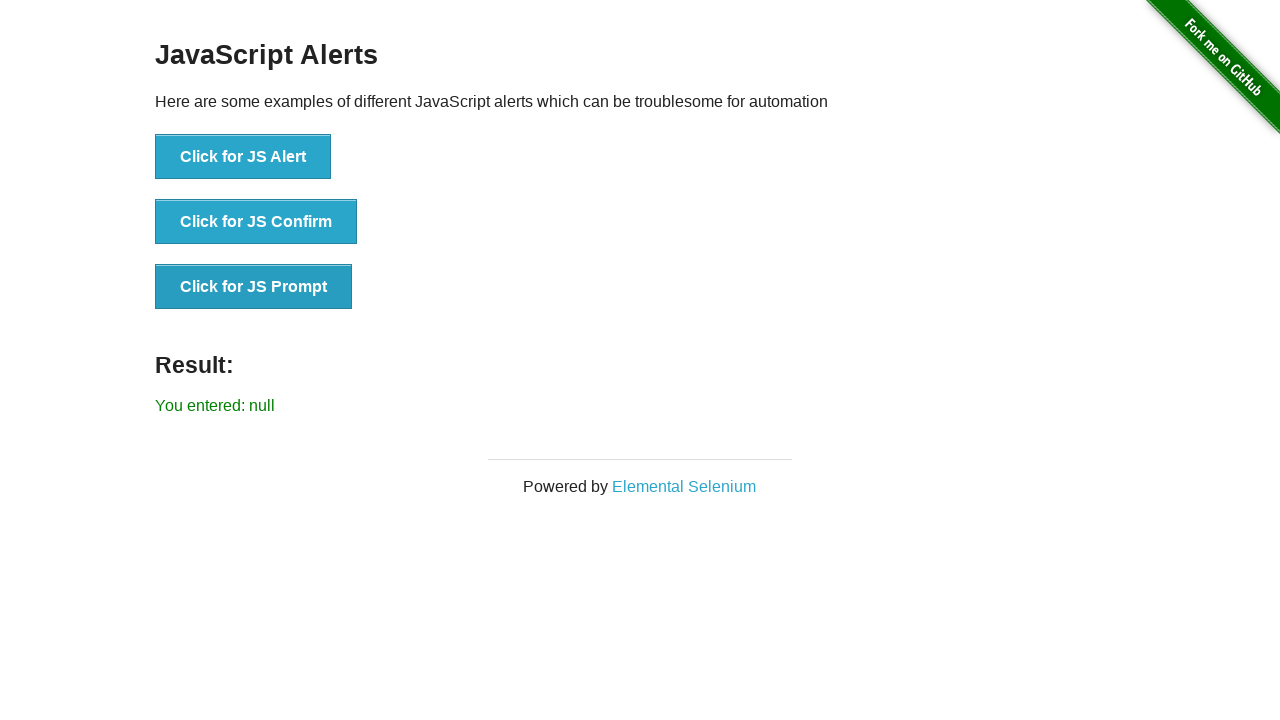

Set up dialog handler to accept prompt with text 'Life is short live it up'
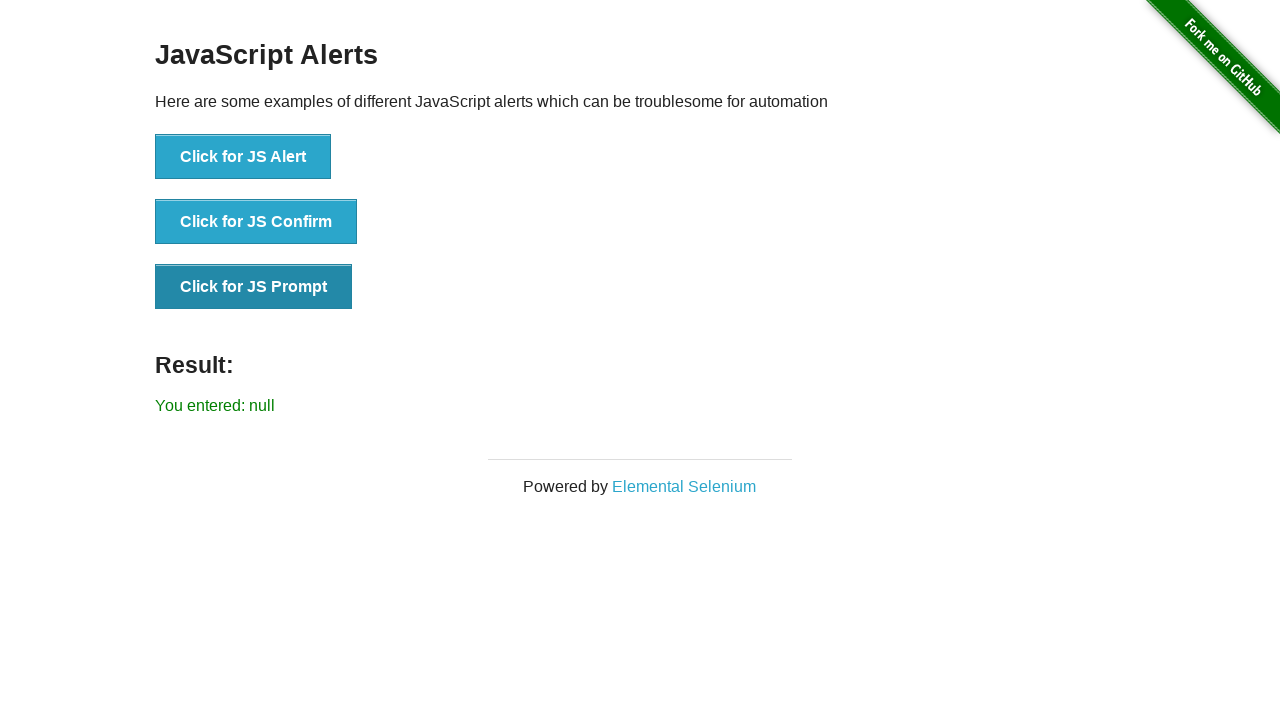

Clicked 'Click for JS Prompt' button to trigger prompt dialog at (254, 287) on button:has-text('Click for JS Prompt')
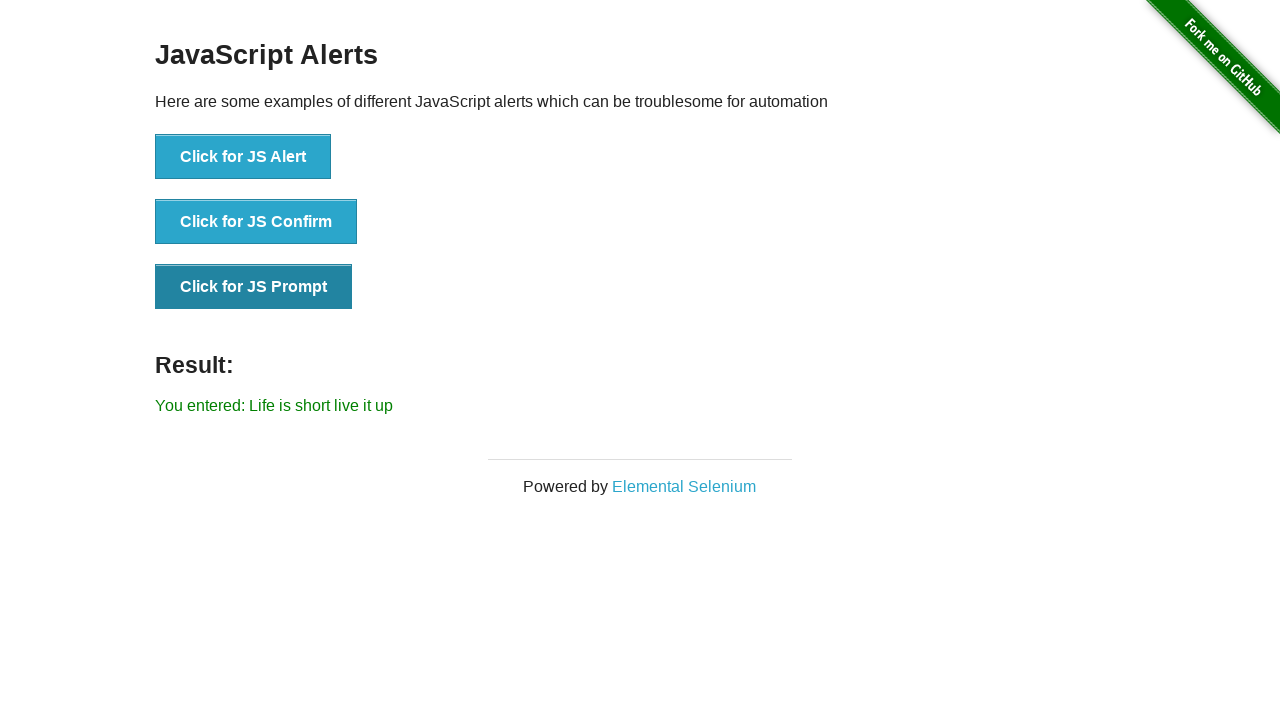

Waited for result element to appear
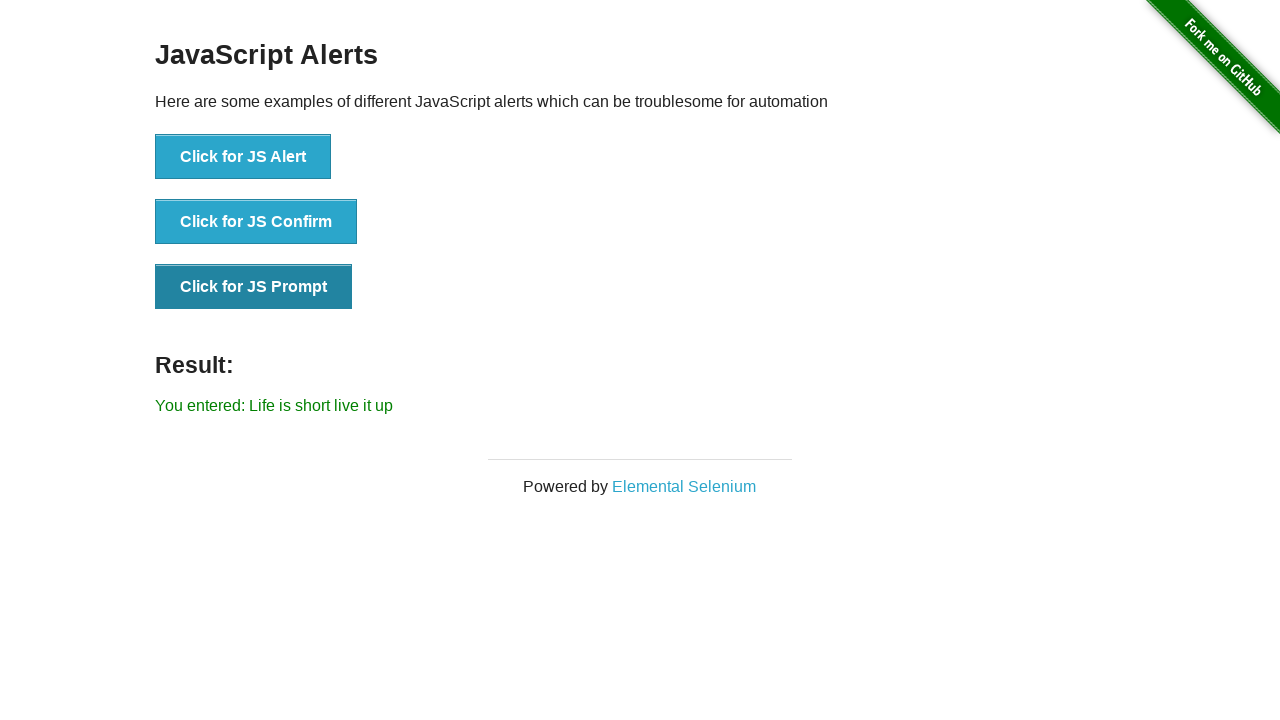

Retrieved result text: You entered: Life is short live it up
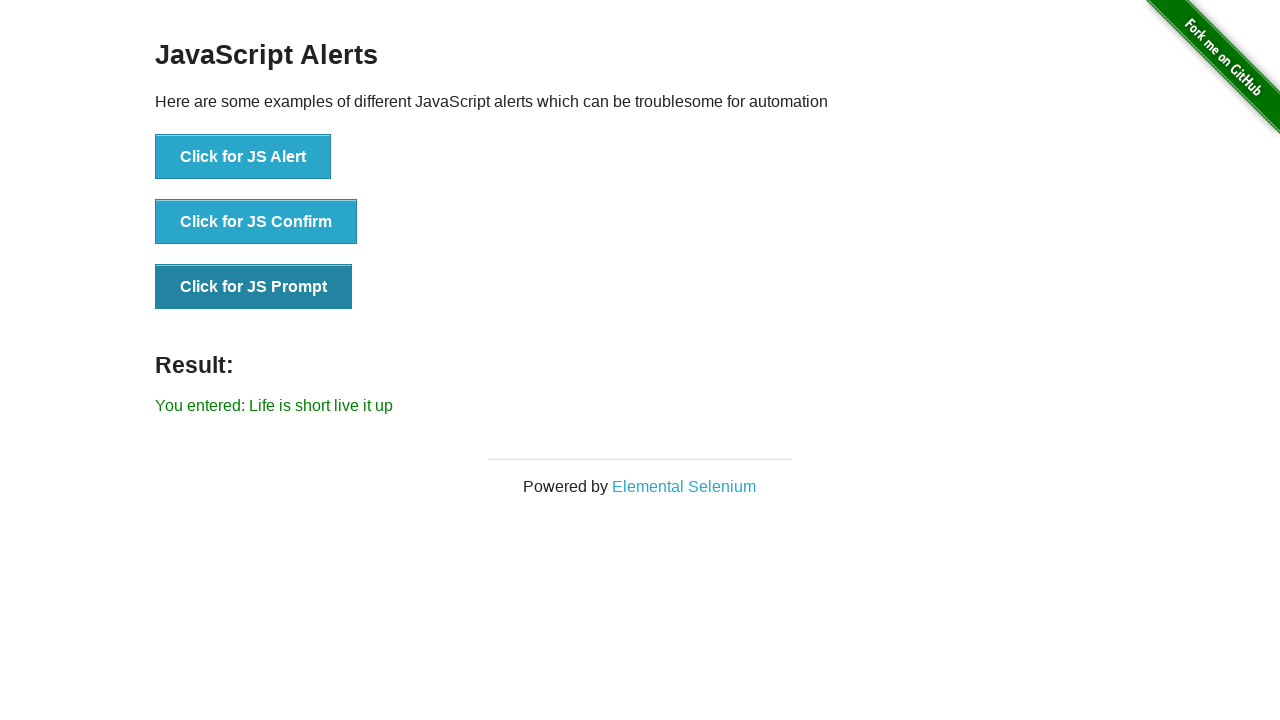

Printed result text to console
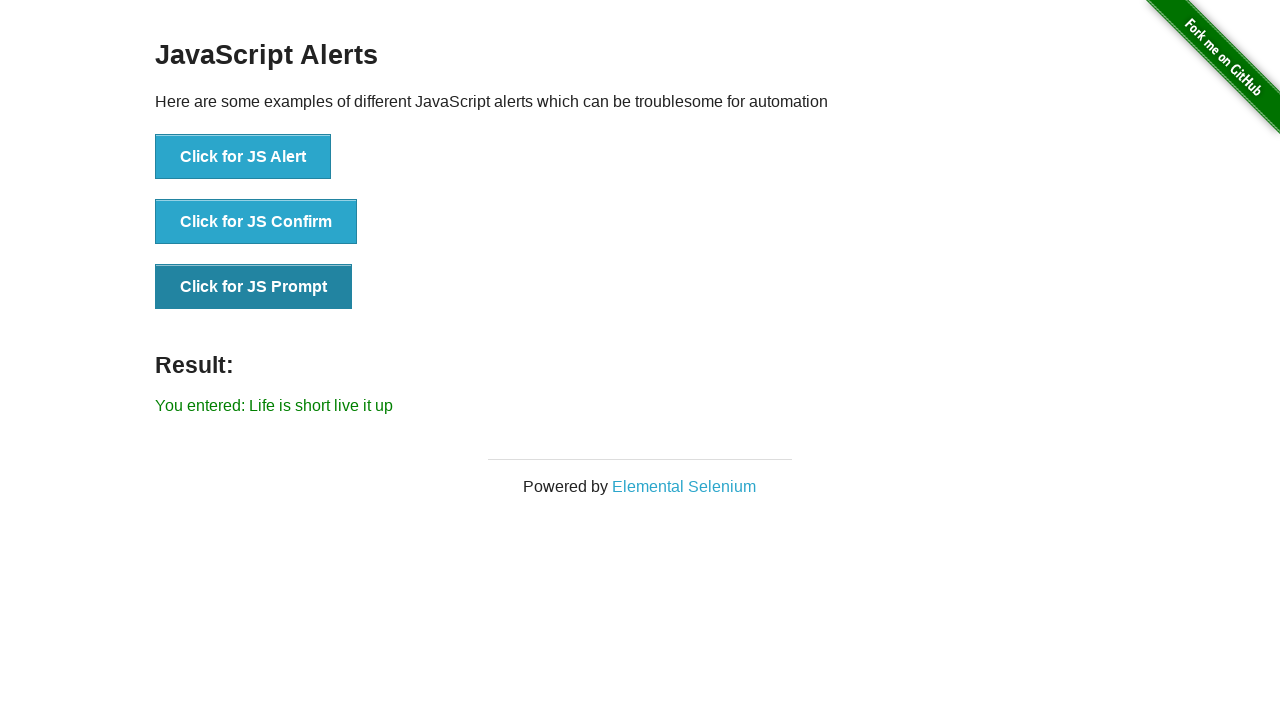

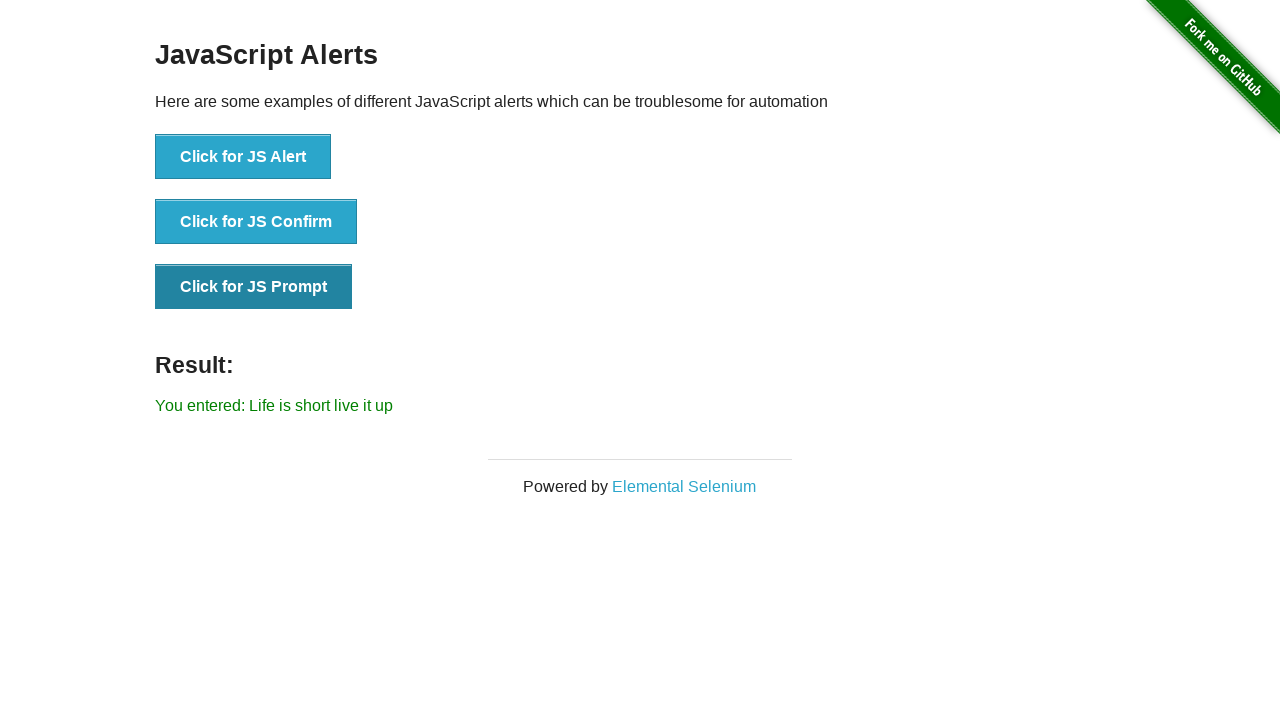